Tests dynamic click button functionality and verifies the success message appears

Starting URL: https://demoqa.com/buttons

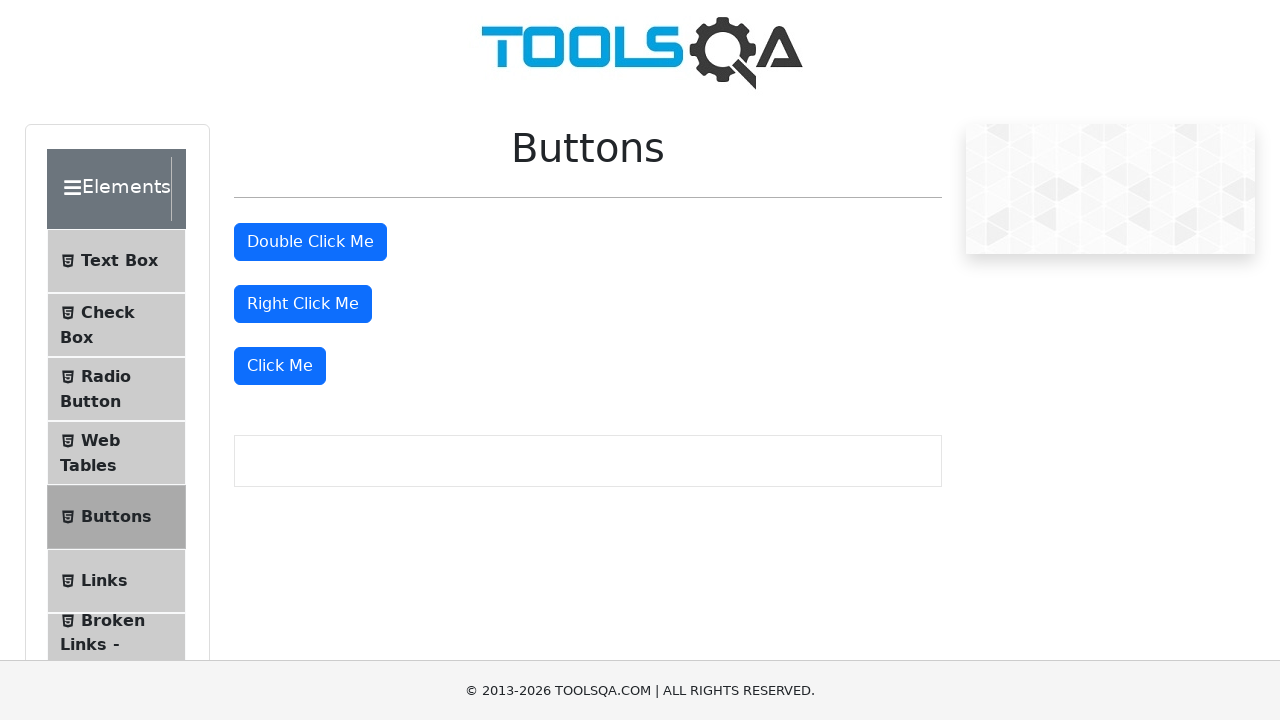

Located dynamic click button element
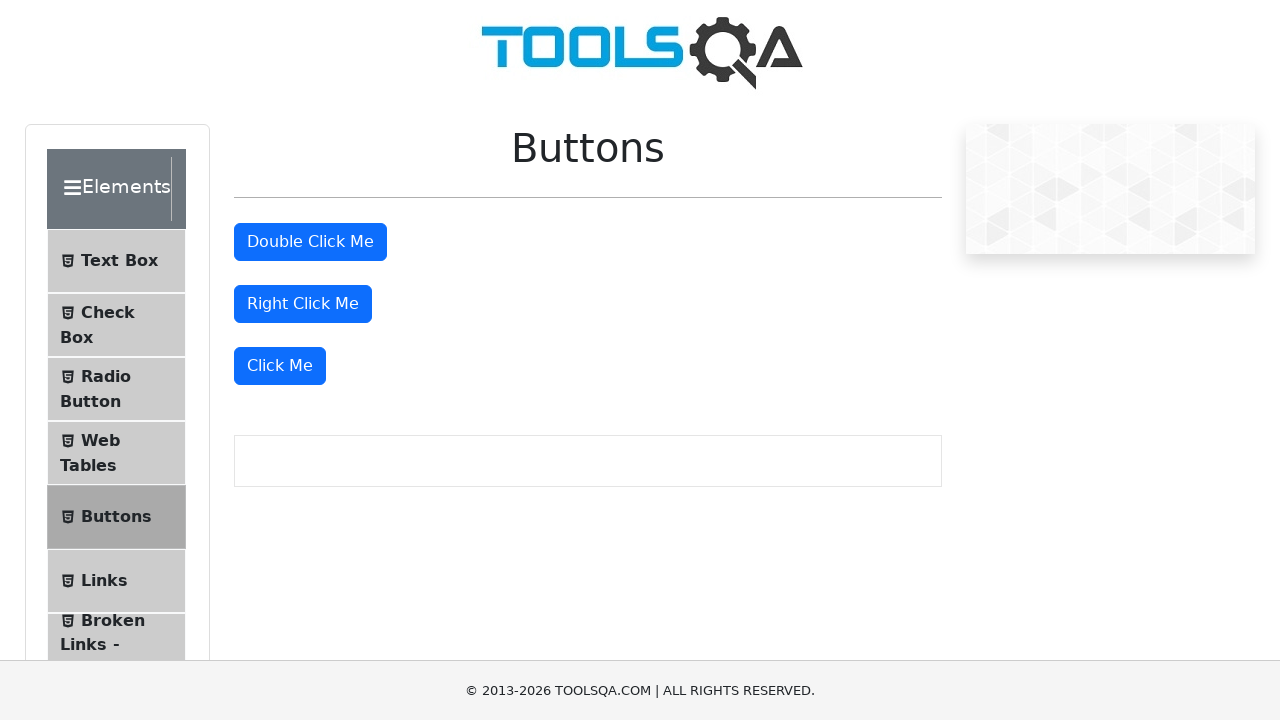

Scrolled dynamic click button into view
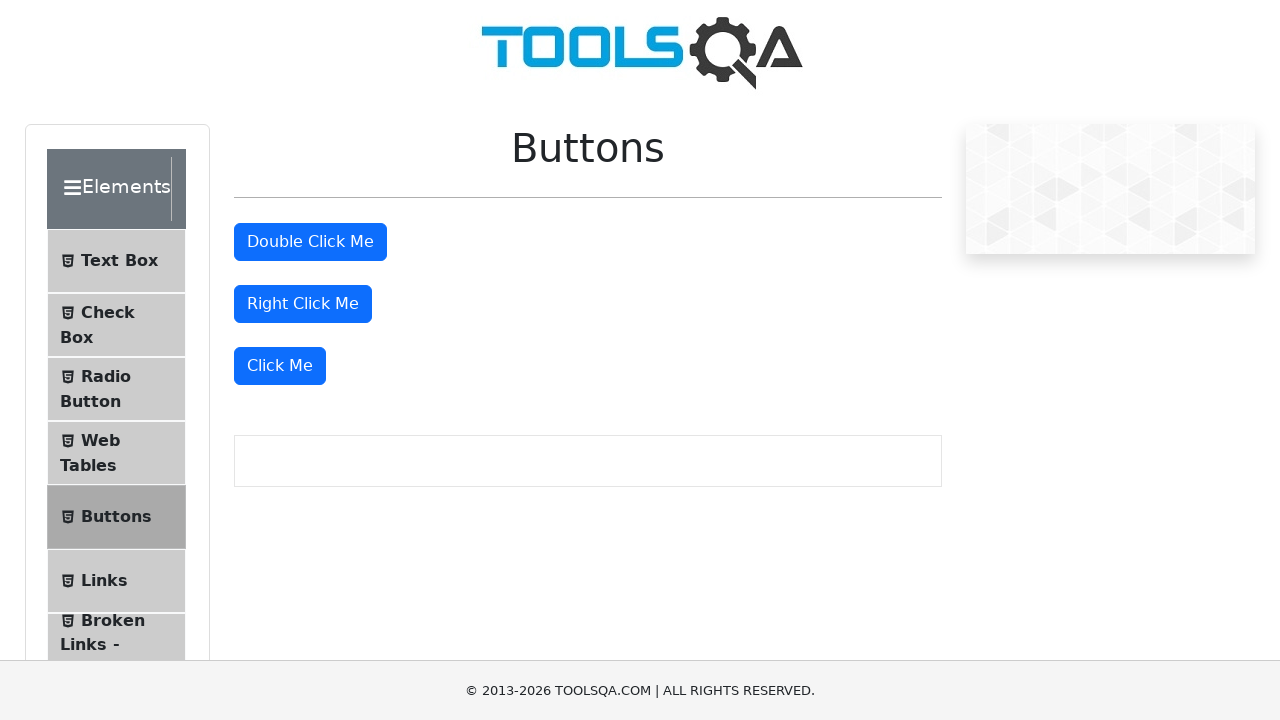

Clicked the dynamic click button at (280, 366) on xpath=//*[@id='rightClickBtn']/../following-sibling::div/button
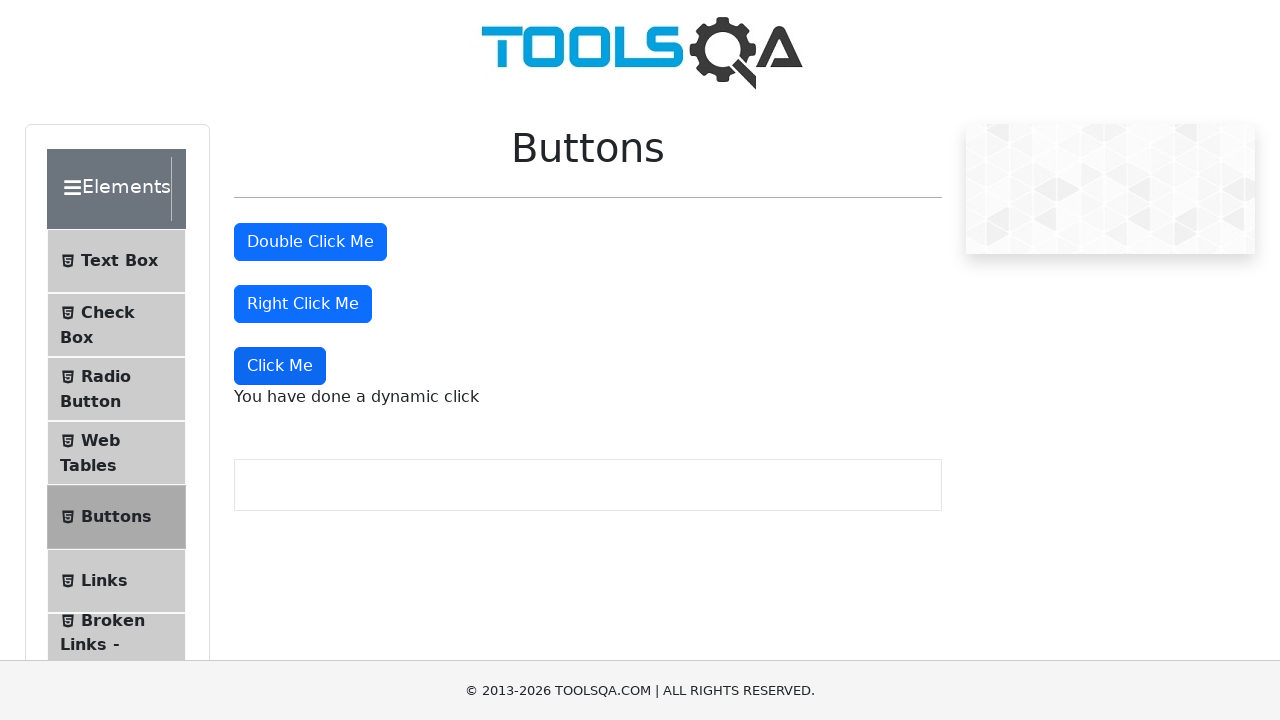

Dynamic click message appeared on page
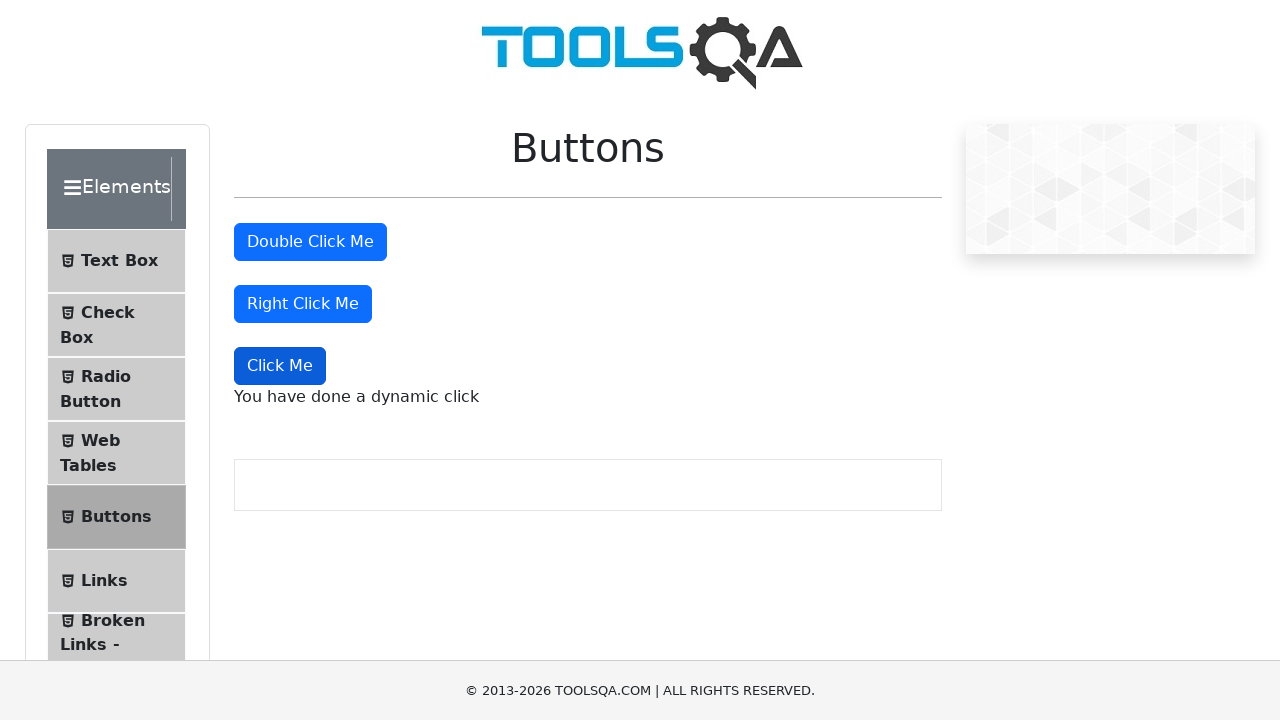

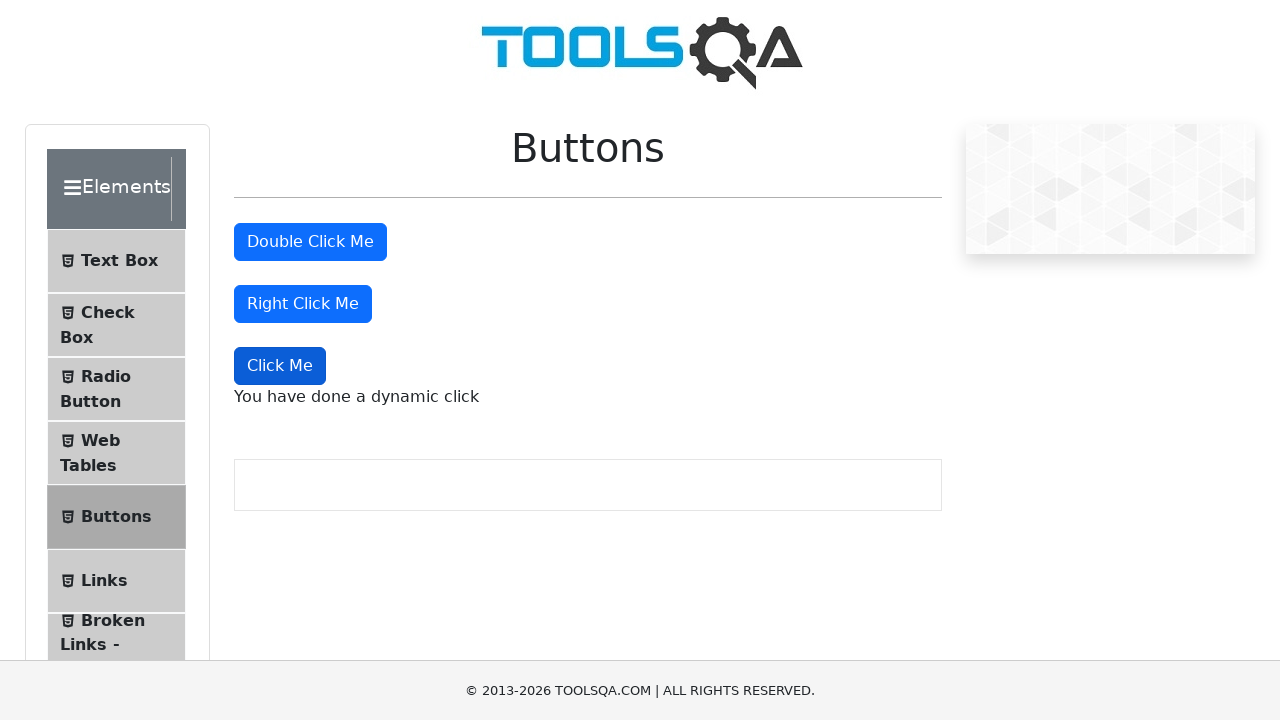